Tests form submission using CSS selector with id and multiple class selectors

Starting URL: https://rahulshettyacademy.com/locatorspractice/

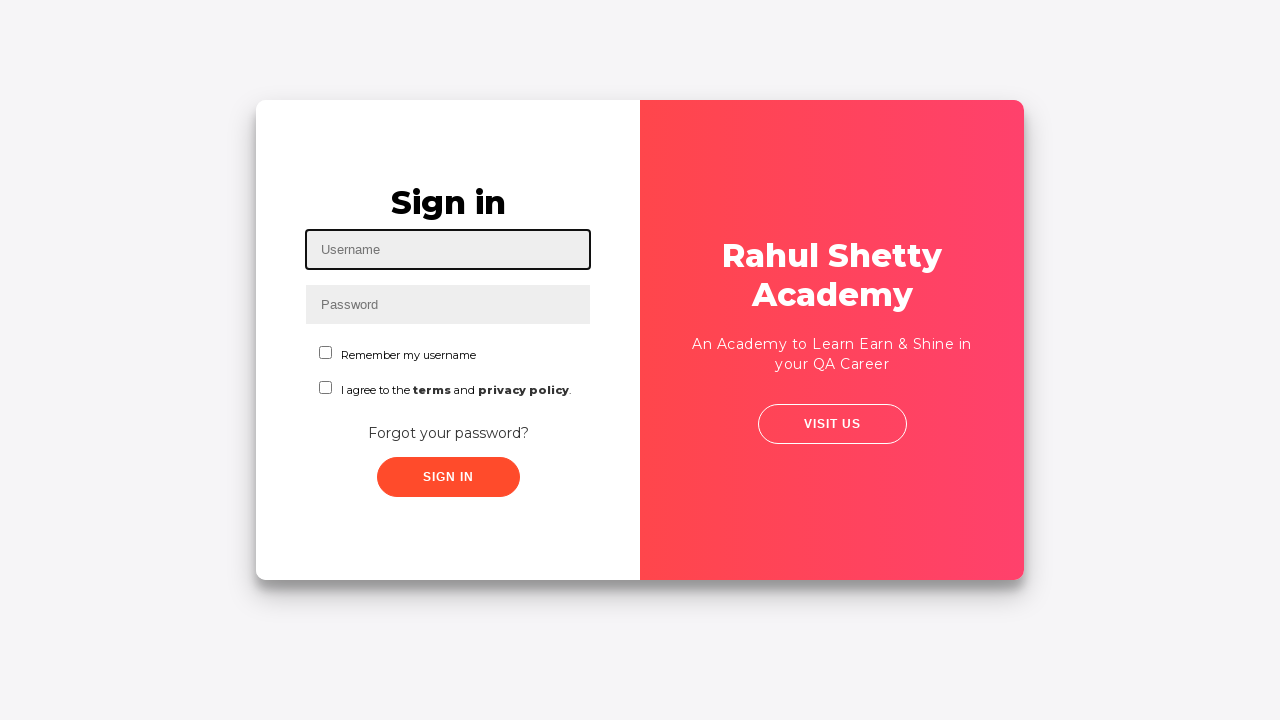

Filled username field with 'John' using CSS selector #inputUsername on input#inputUsername
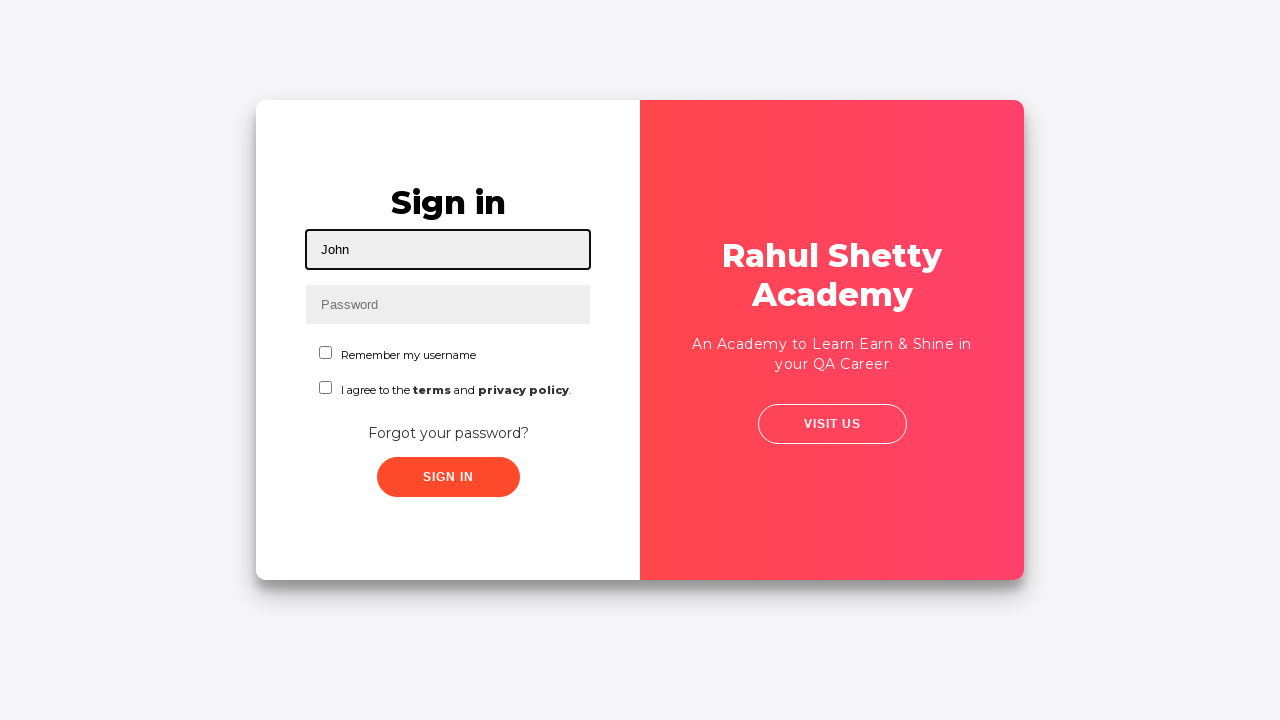

Filled password field with 'white' using XPath with placeholder attribute on //input[@placeholder='Password']
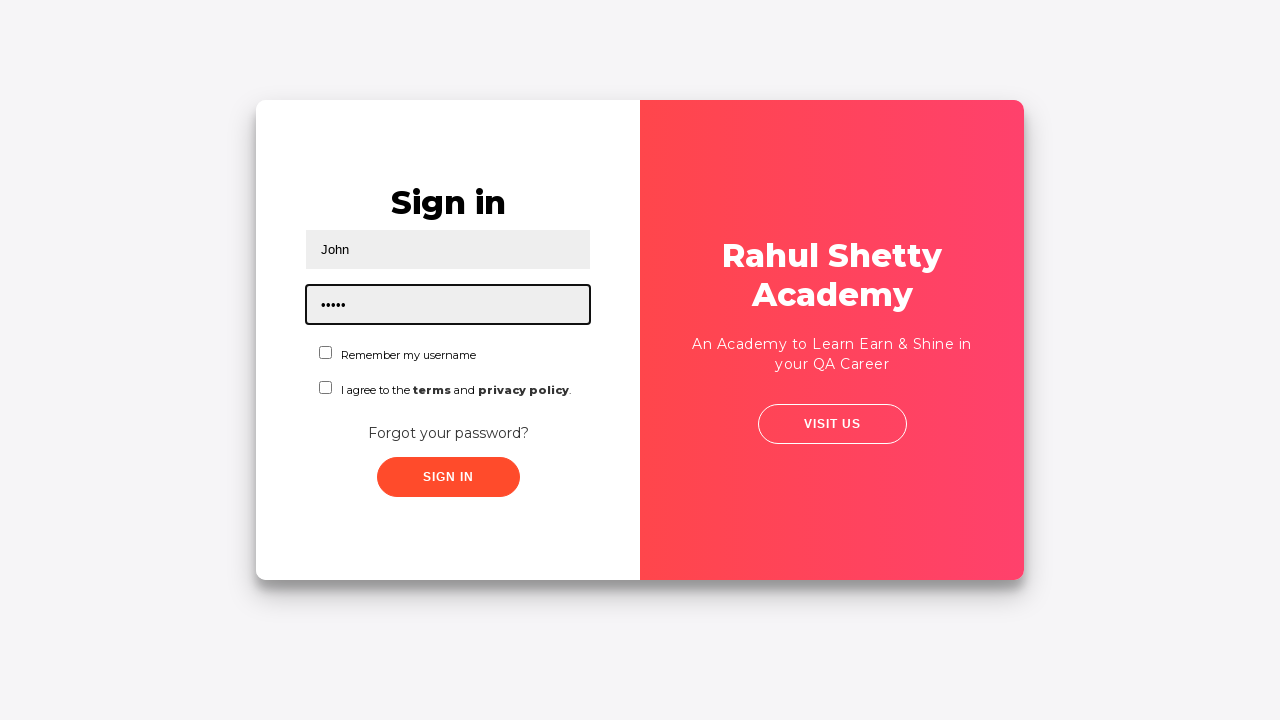

Clicked submit button using multiple class selectors .submit.signInBtn at (448, 477) on button.submit.signInBtn
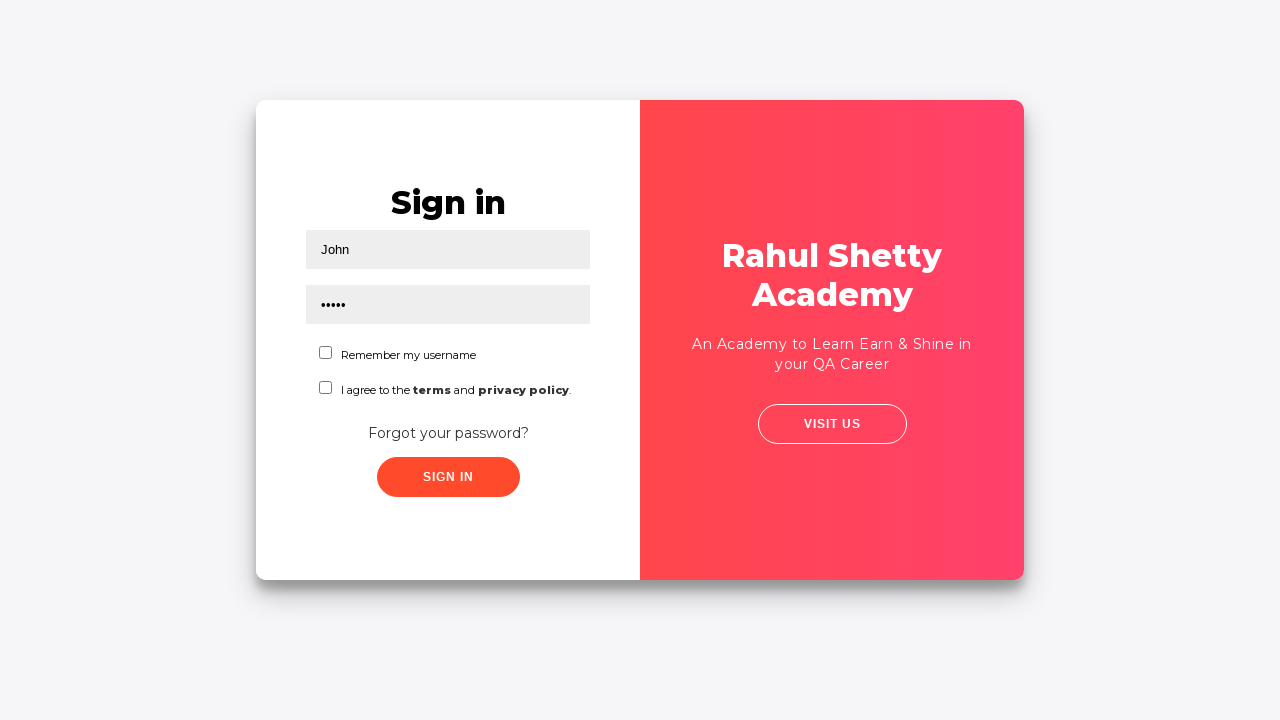

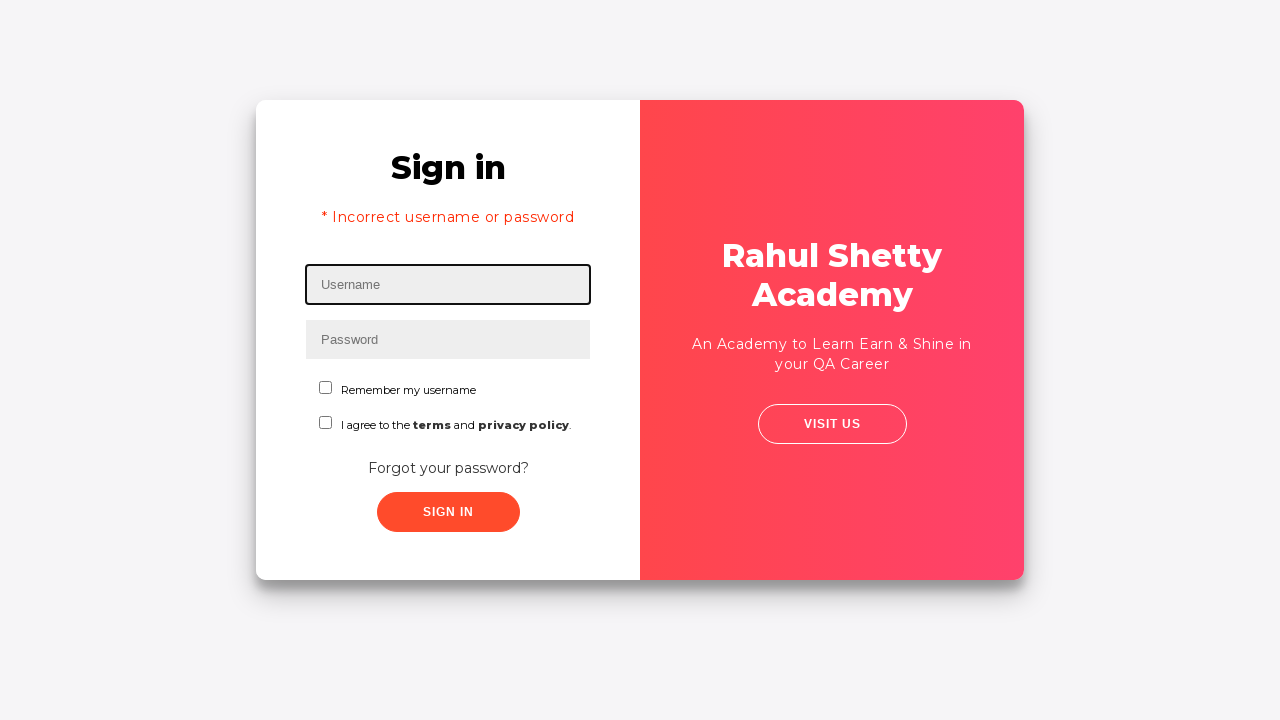